Tests tab switching by clicking a link that opens a new tab and switching to that tab

Starting URL: https://omayo.blogspot.com

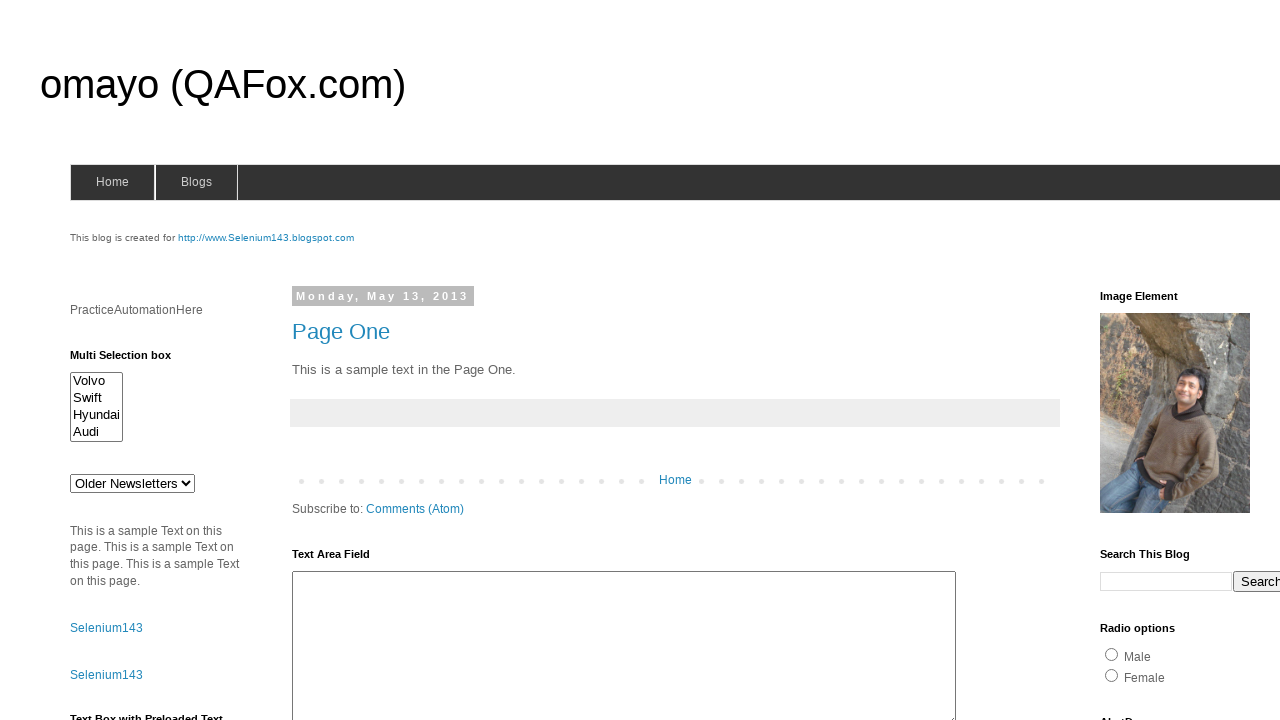

Clicked selenium143 link at (266, 238) on xpath=//*[@id='selenium143']
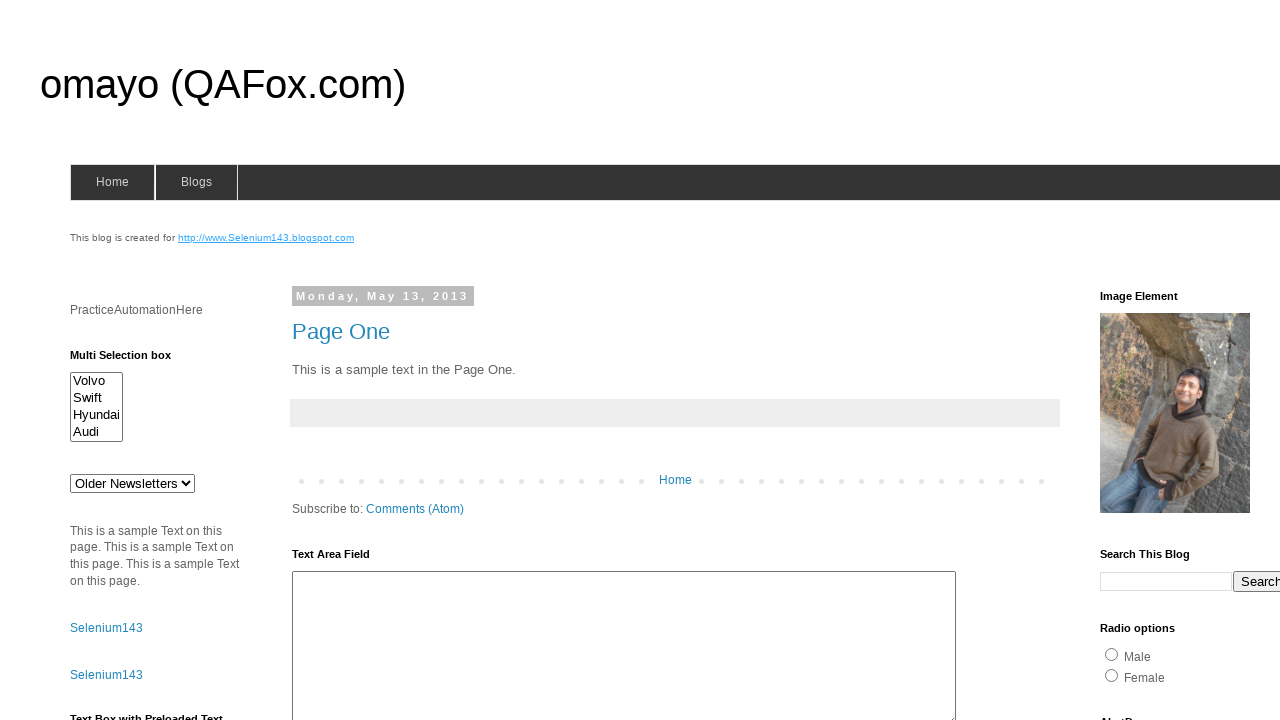

Clicked selenium143 link to open new tab at (266, 238) on xpath=//*[@id='selenium143']
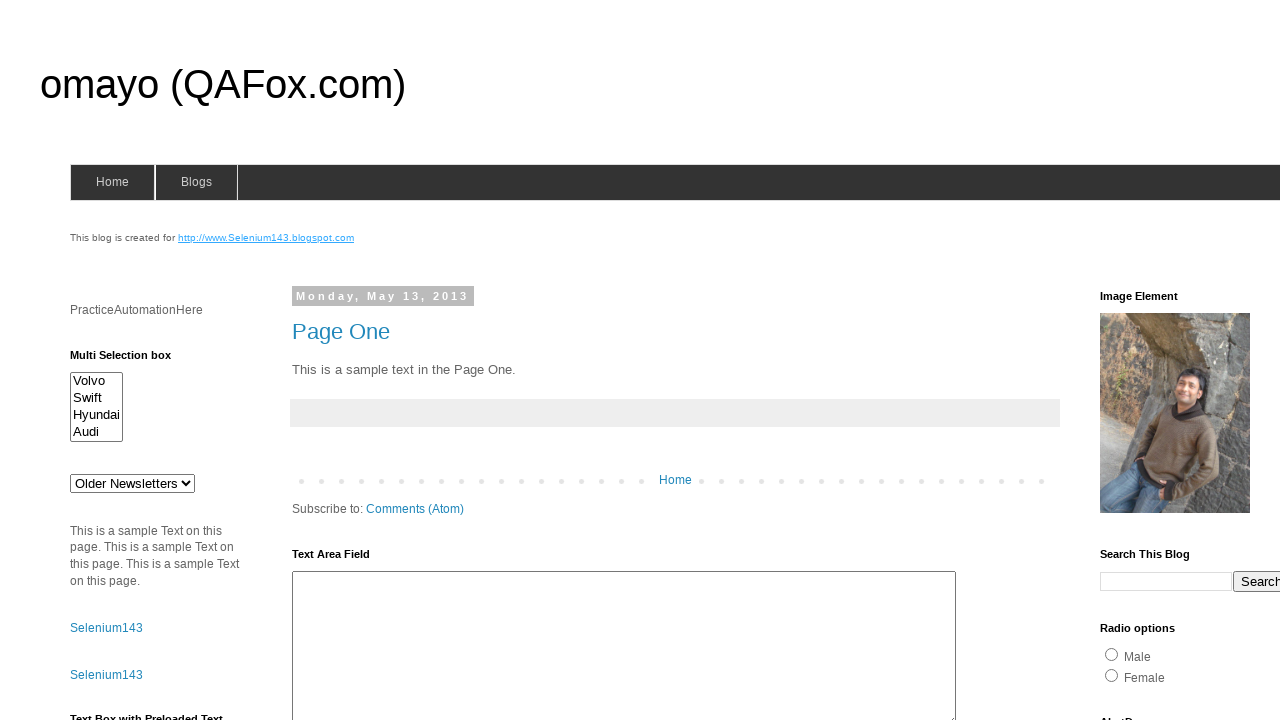

New tab opened and captured
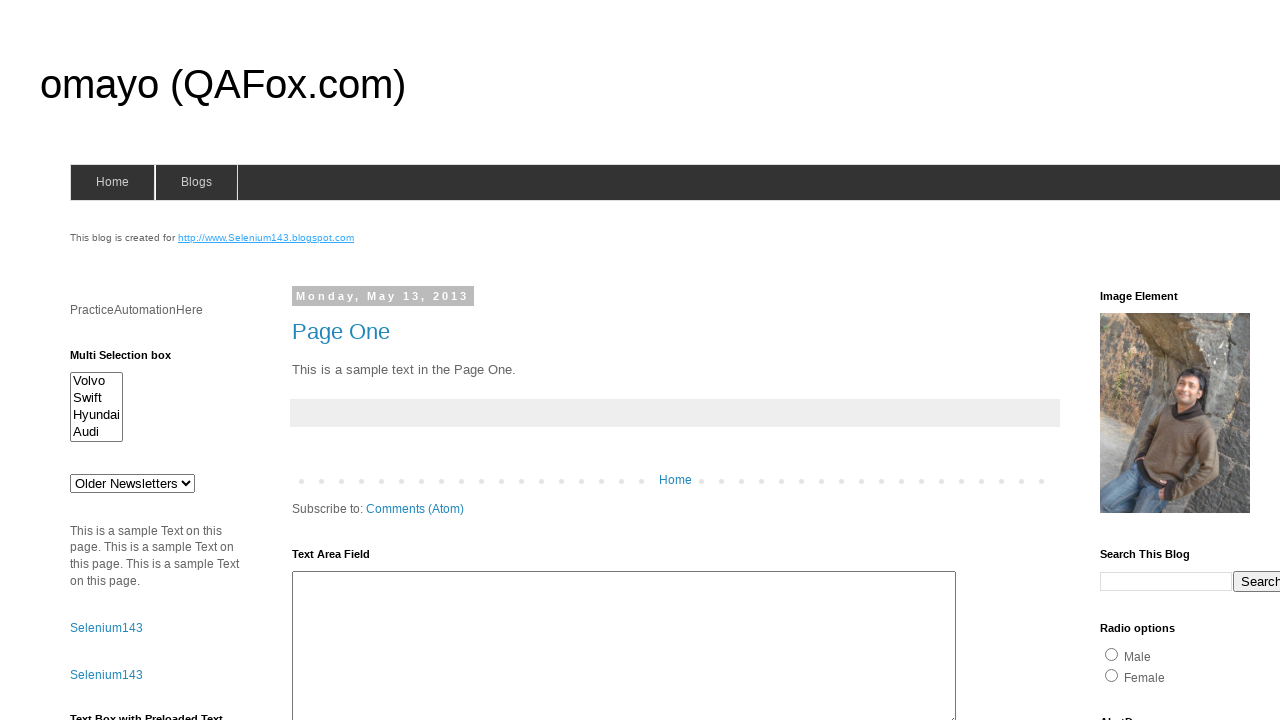

New tab finished loading
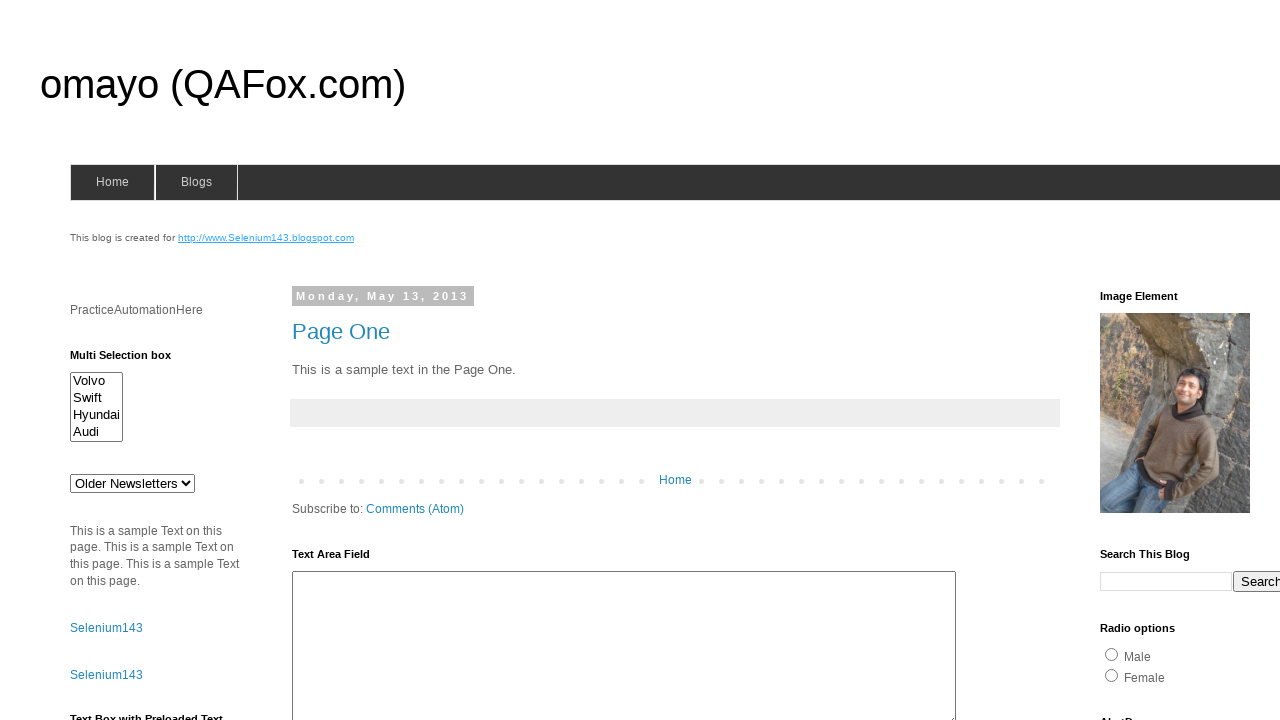

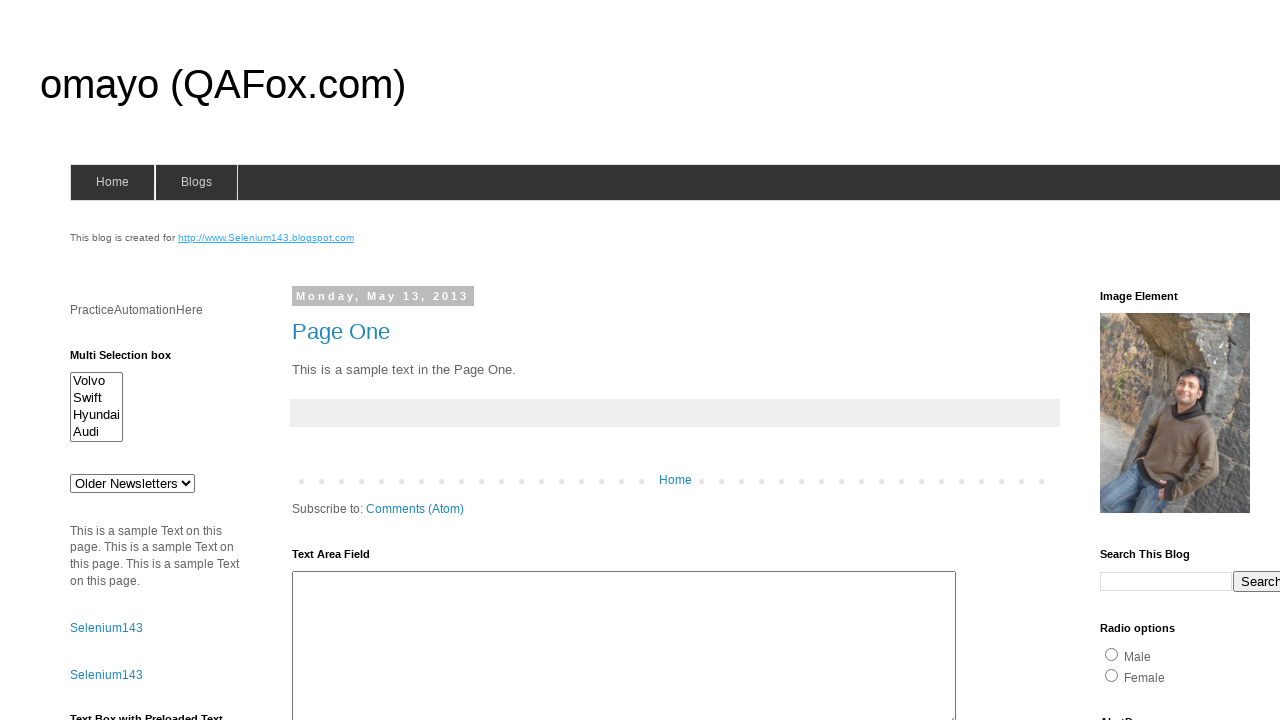